Tests link navigation in the footer section by opening each link in the first column of the footer in new tabs and switching between them

Starting URL: http://qaclickacademy.com/practice.php

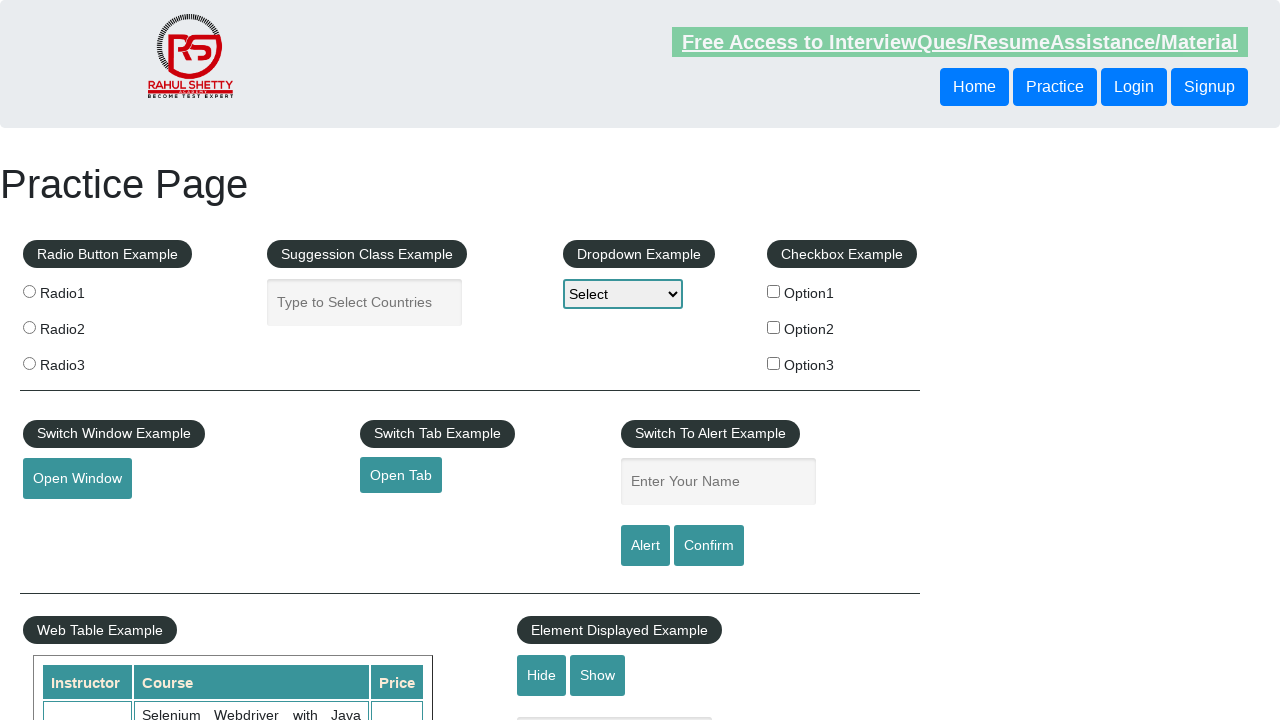

Located footer section with ID 'gf-BIG'
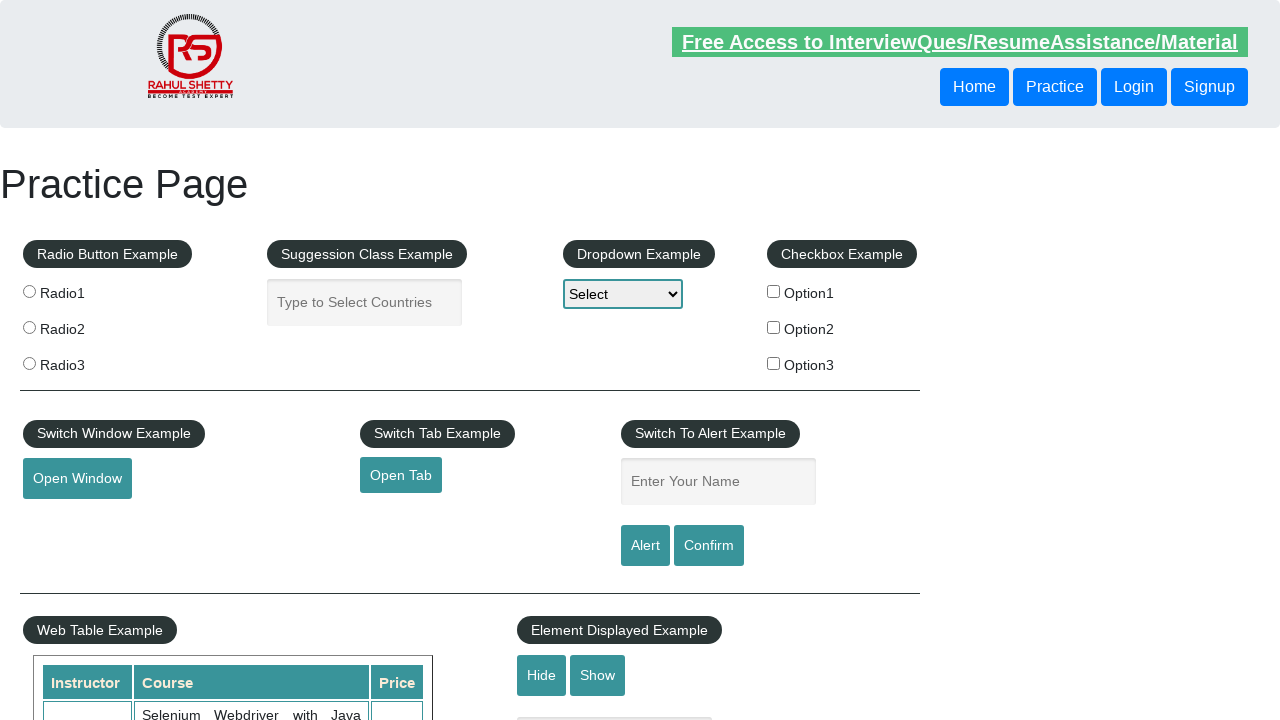

Located first column in footer table
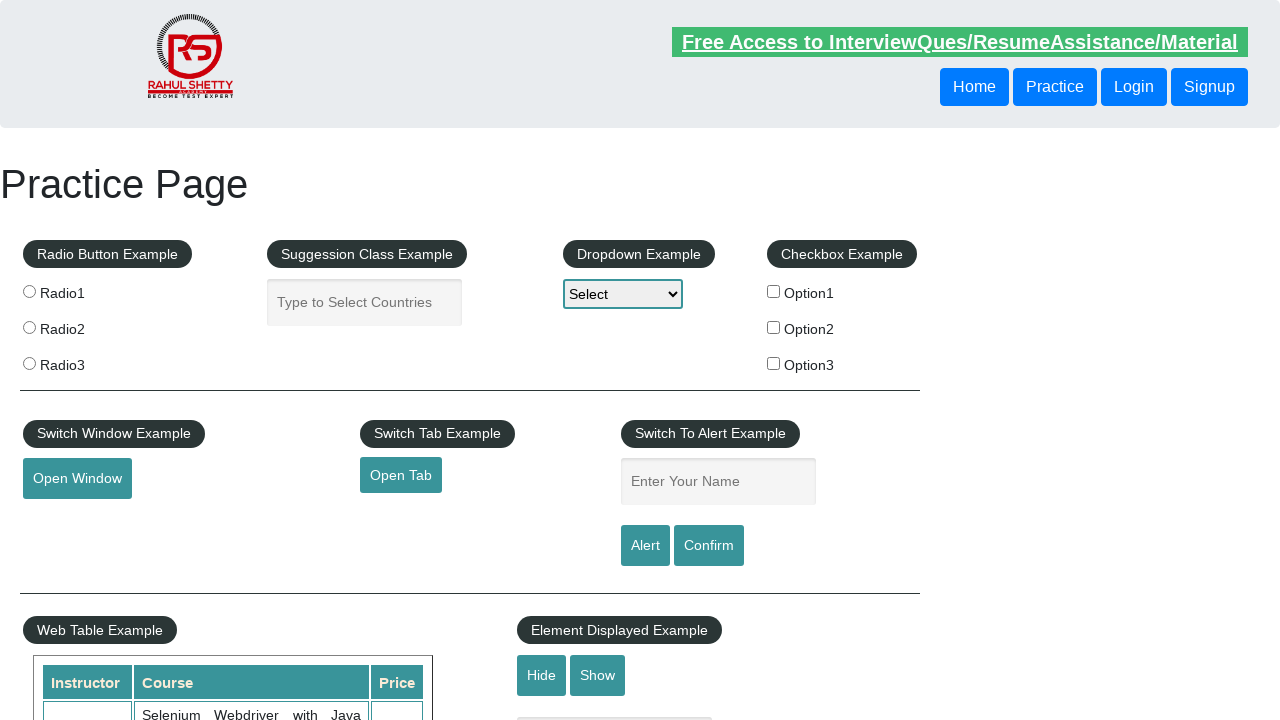

Retrieved 5 links from first footer column
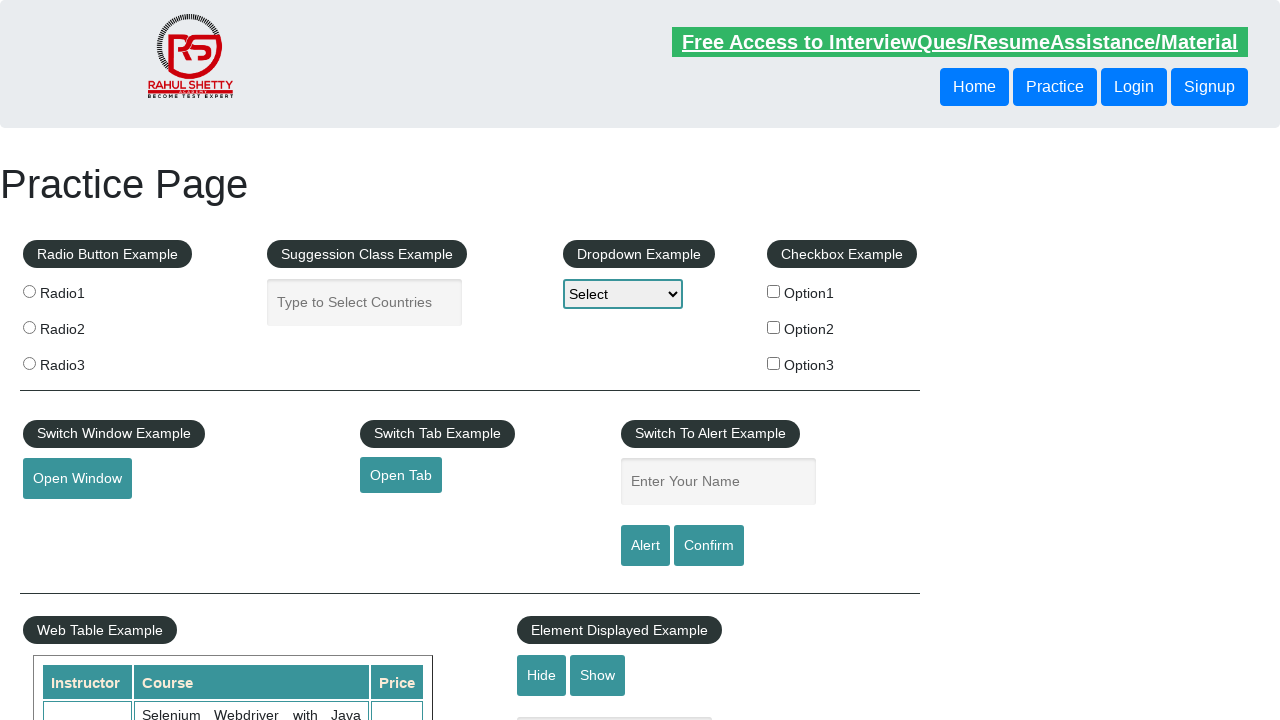

Opened link 1 from first footer column in new tab at (68, 520) on #gf-BIG >> xpath=//table/tbody/tr/td[1]/ul >> a >> nth=1
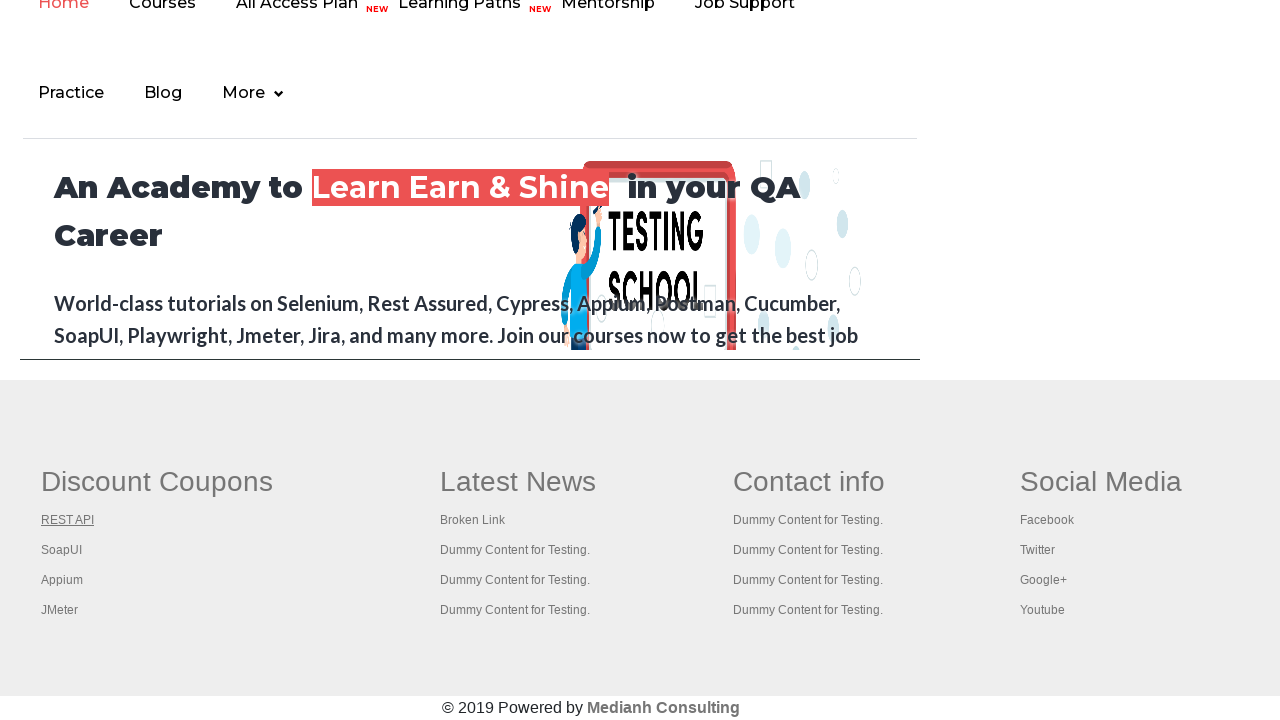

Opened link 2 from first footer column in new tab at (62, 550) on #gf-BIG >> xpath=//table/tbody/tr/td[1]/ul >> a >> nth=2
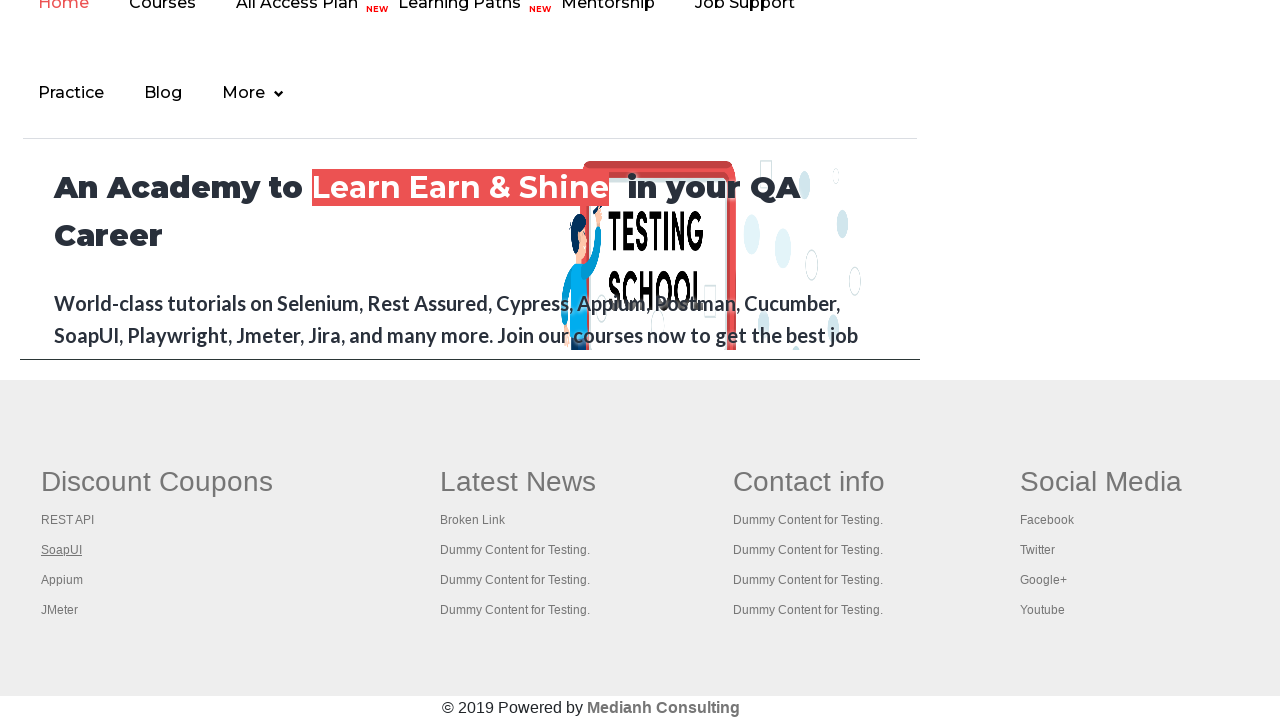

Opened link 3 from first footer column in new tab at (62, 580) on #gf-BIG >> xpath=//table/tbody/tr/td[1]/ul >> a >> nth=3
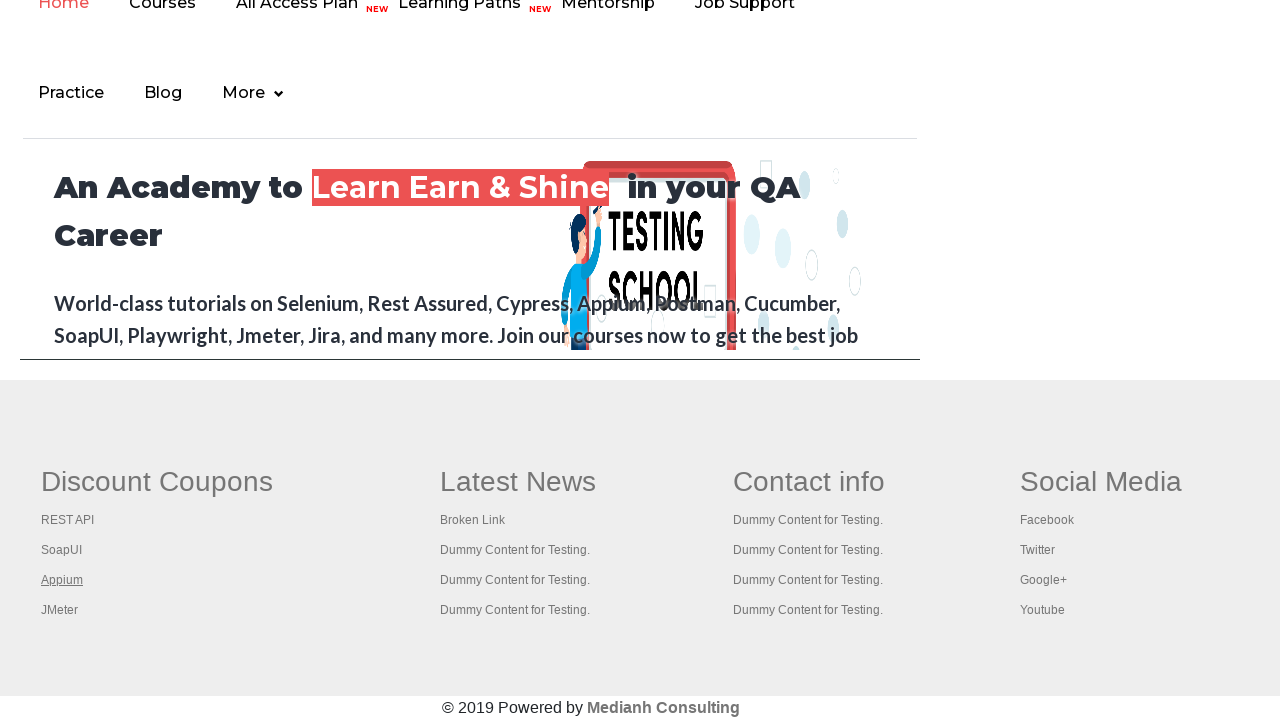

Opened link 4 from first footer column in new tab at (60, 610) on #gf-BIG >> xpath=//table/tbody/tr/td[1]/ul >> a >> nth=4
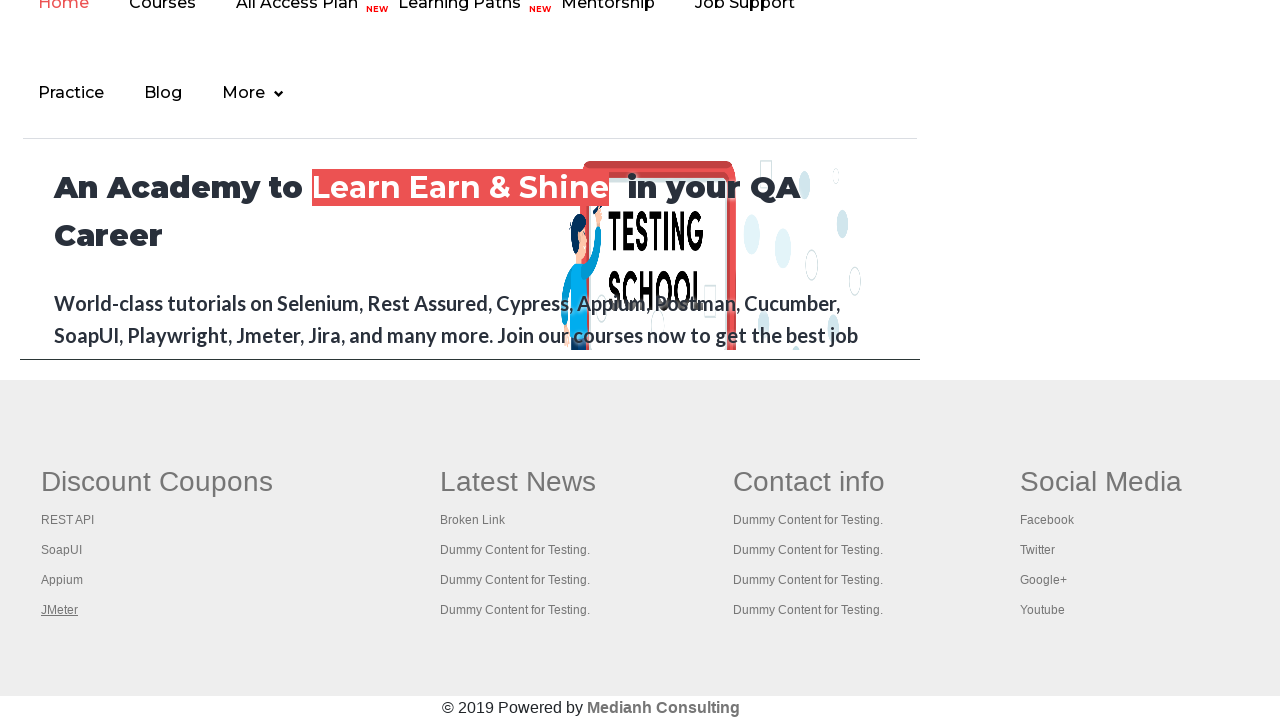

Switched to opened tab 1
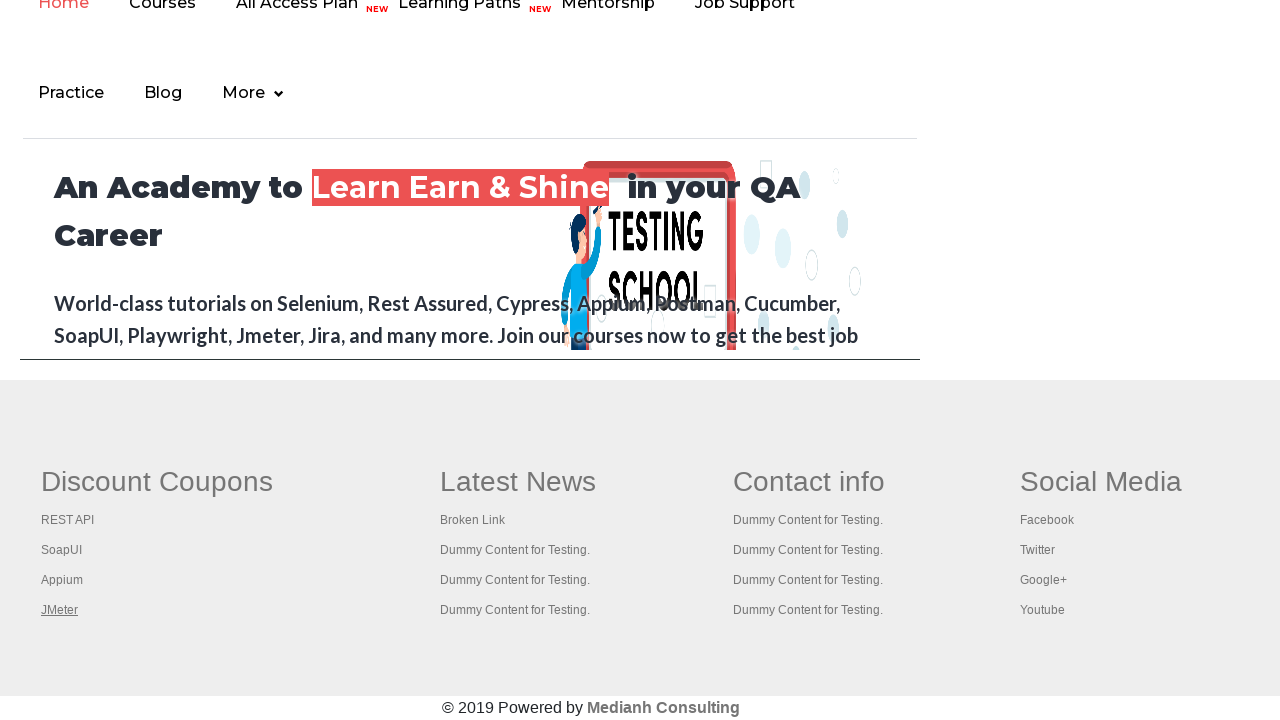

Tab 1 loaded successfully (domcontentloaded)
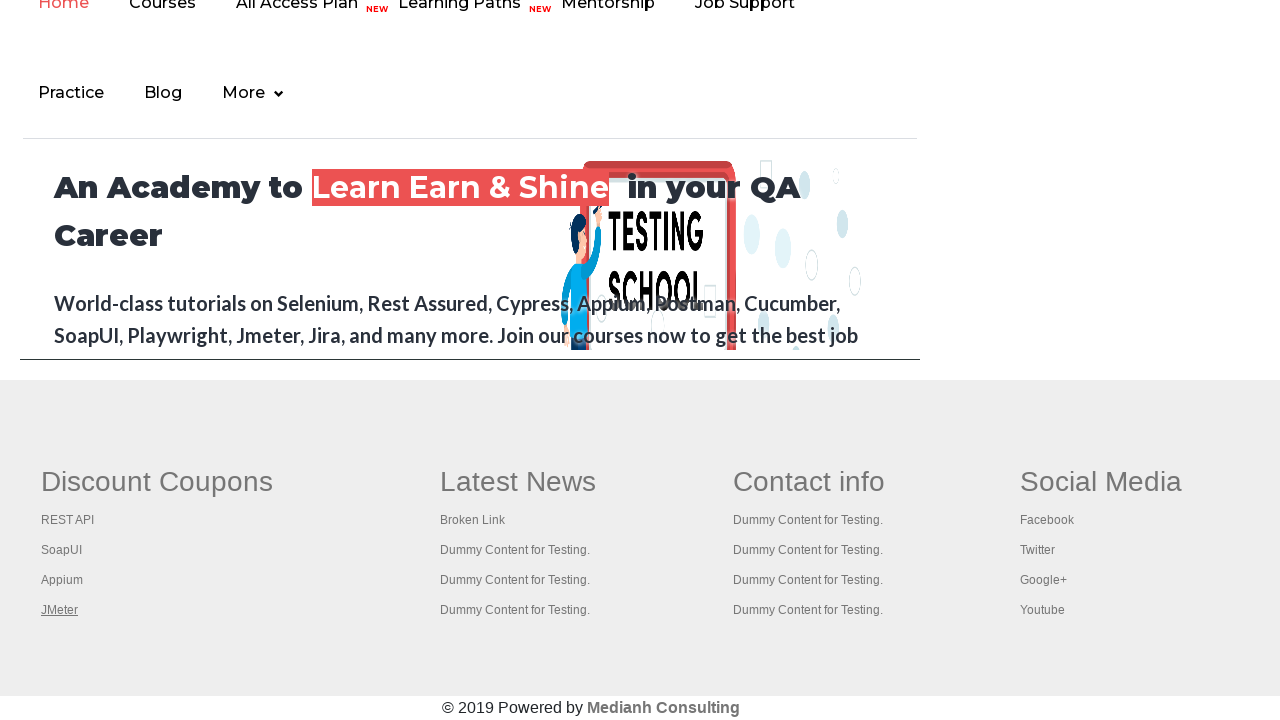

Switched to opened tab 2
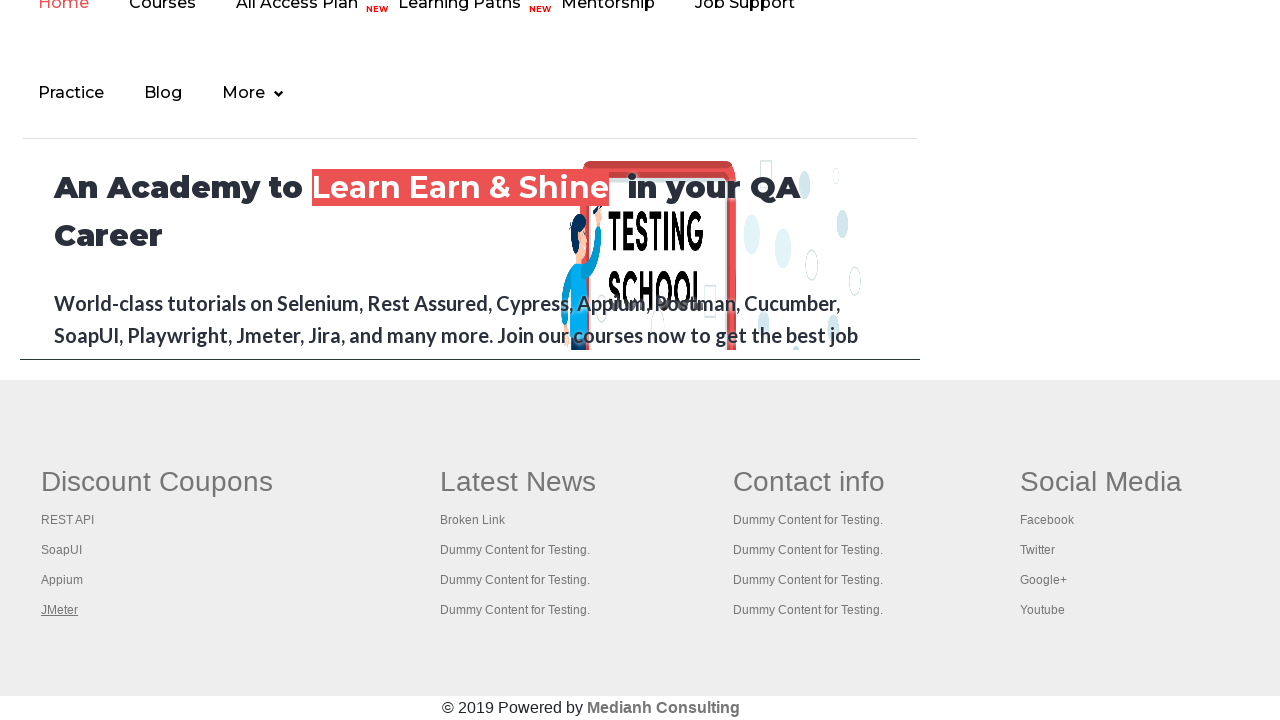

Tab 2 loaded successfully (domcontentloaded)
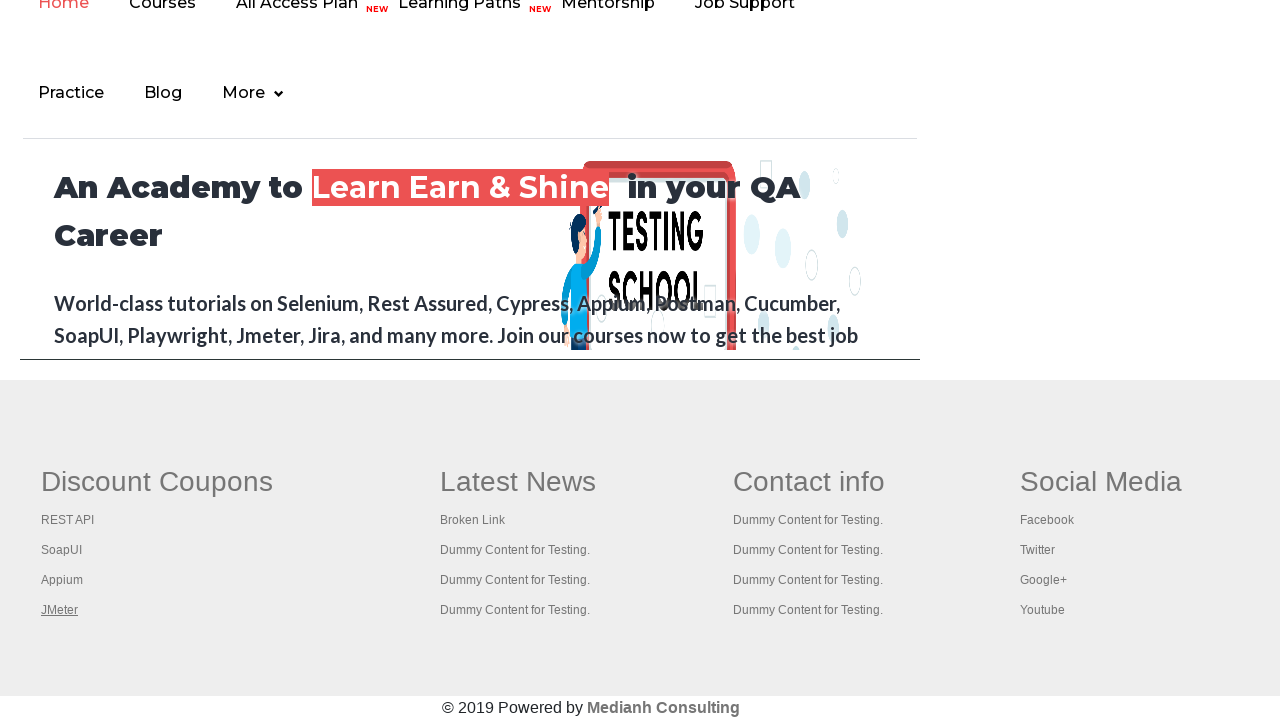

Switched to opened tab 3
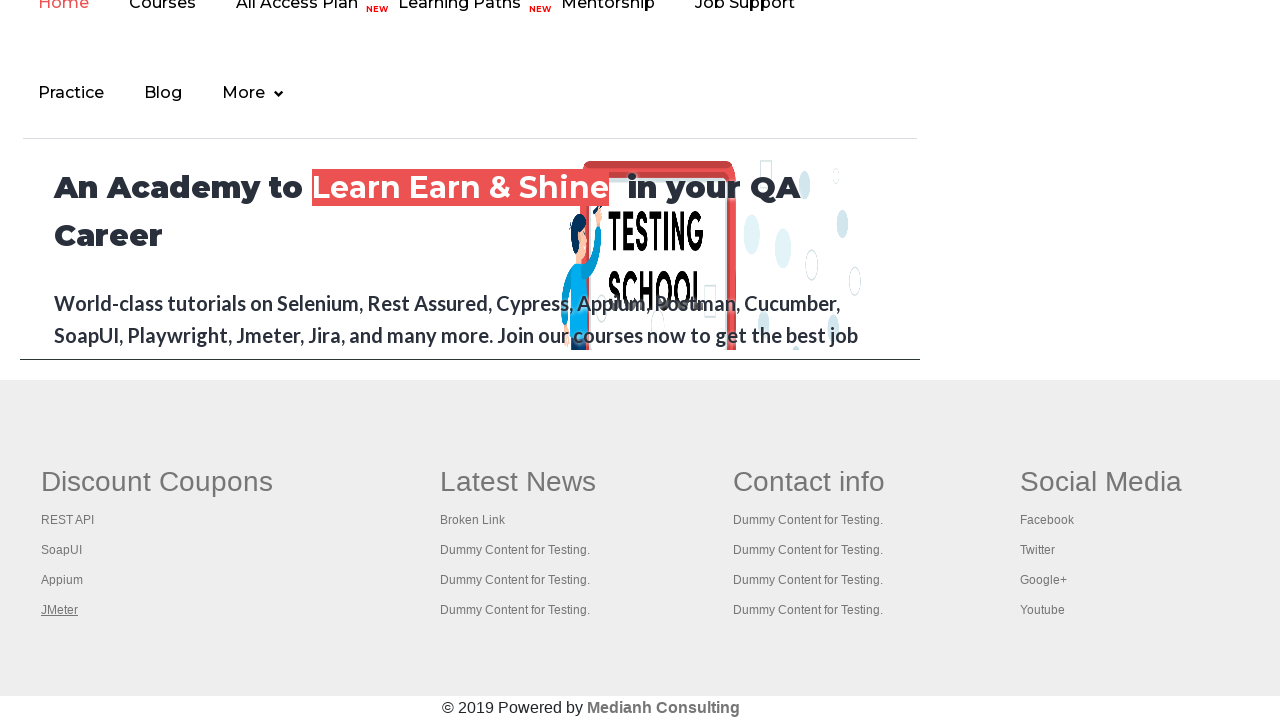

Tab 3 loaded successfully (domcontentloaded)
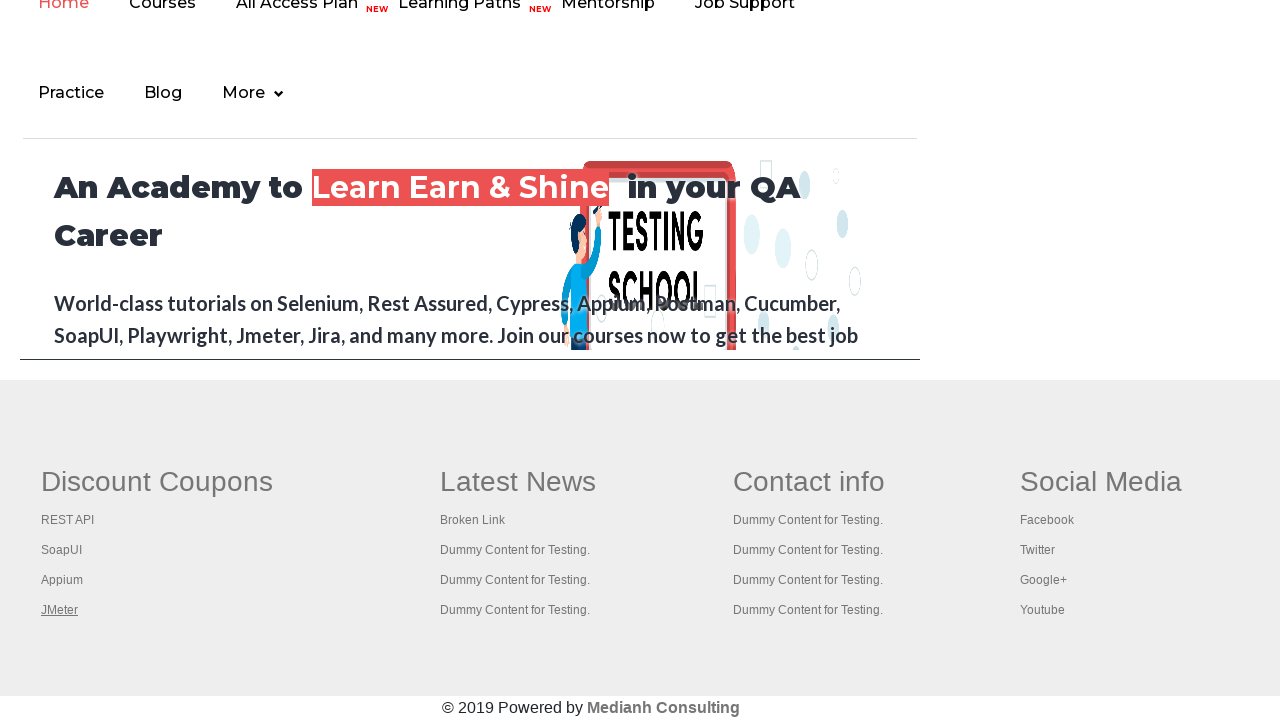

Switched to opened tab 4
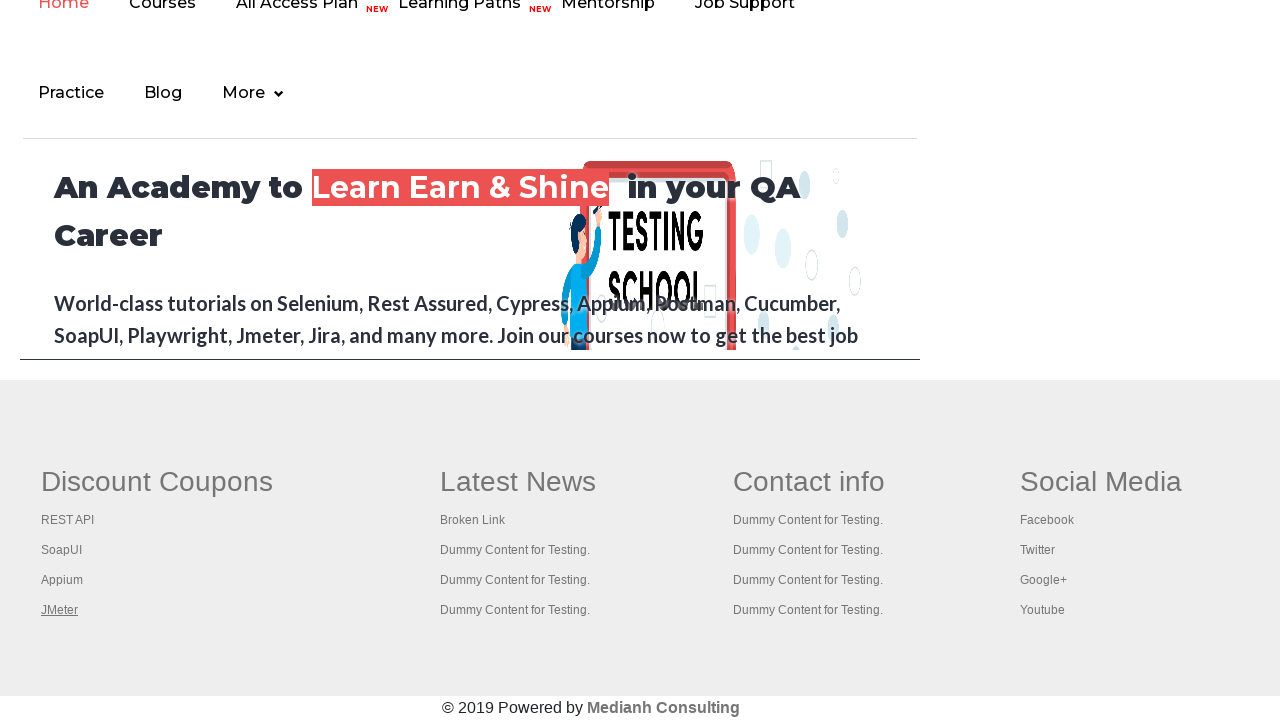

Tab 4 loaded successfully (domcontentloaded)
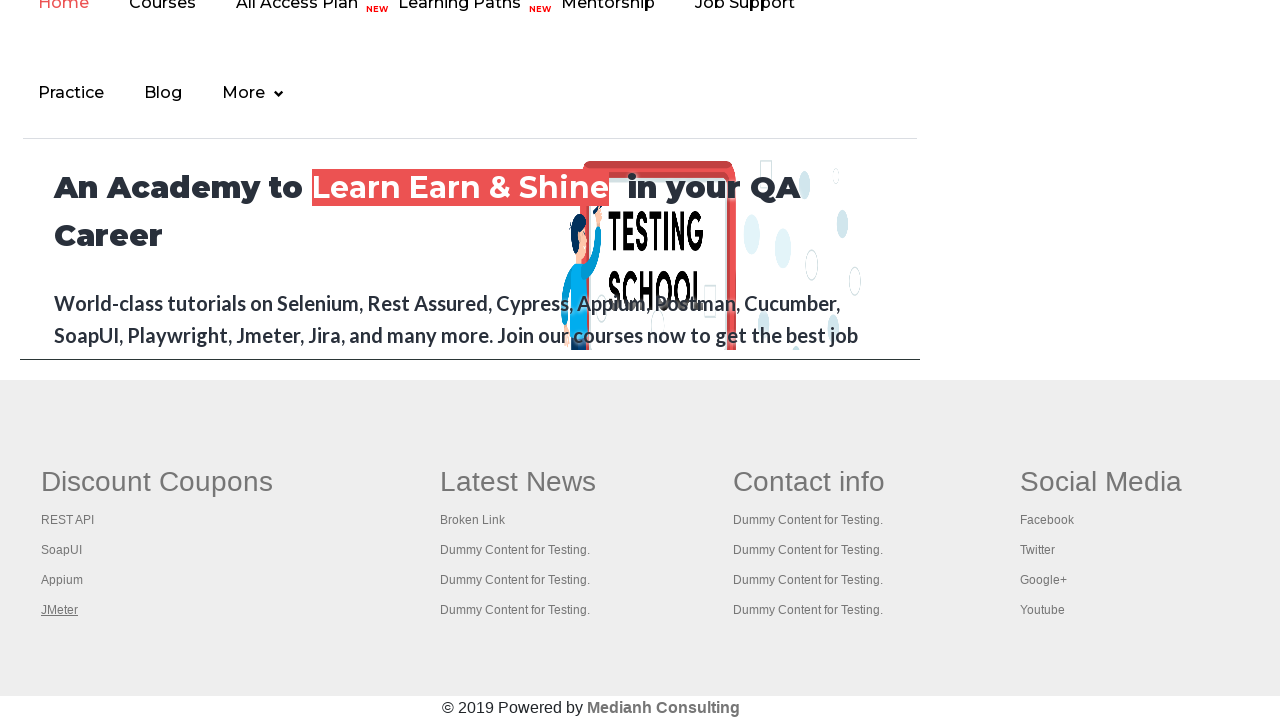

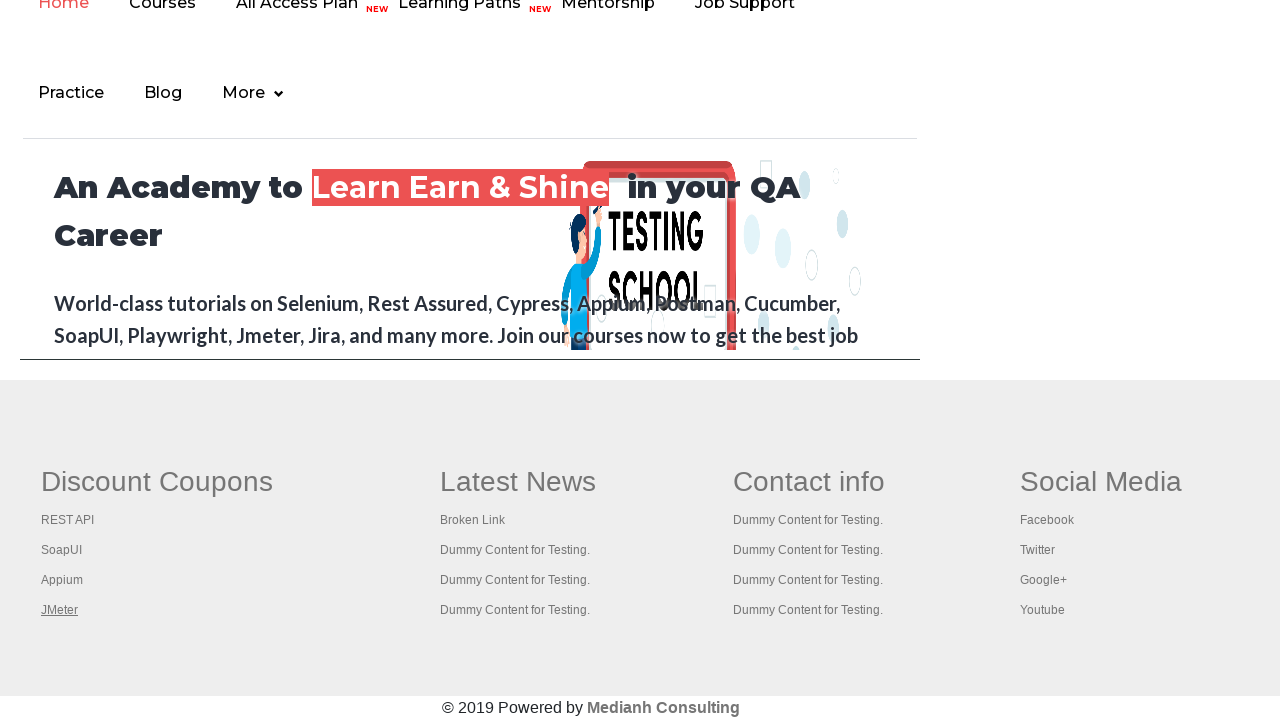